Tests right-click context menu functionality by performing a right-click on a button, selecting 'Copy' from the context menu, and dismissing the resulting alert

Starting URL: https://swisnl.github.io/jQuery-contextMenu/demo.html

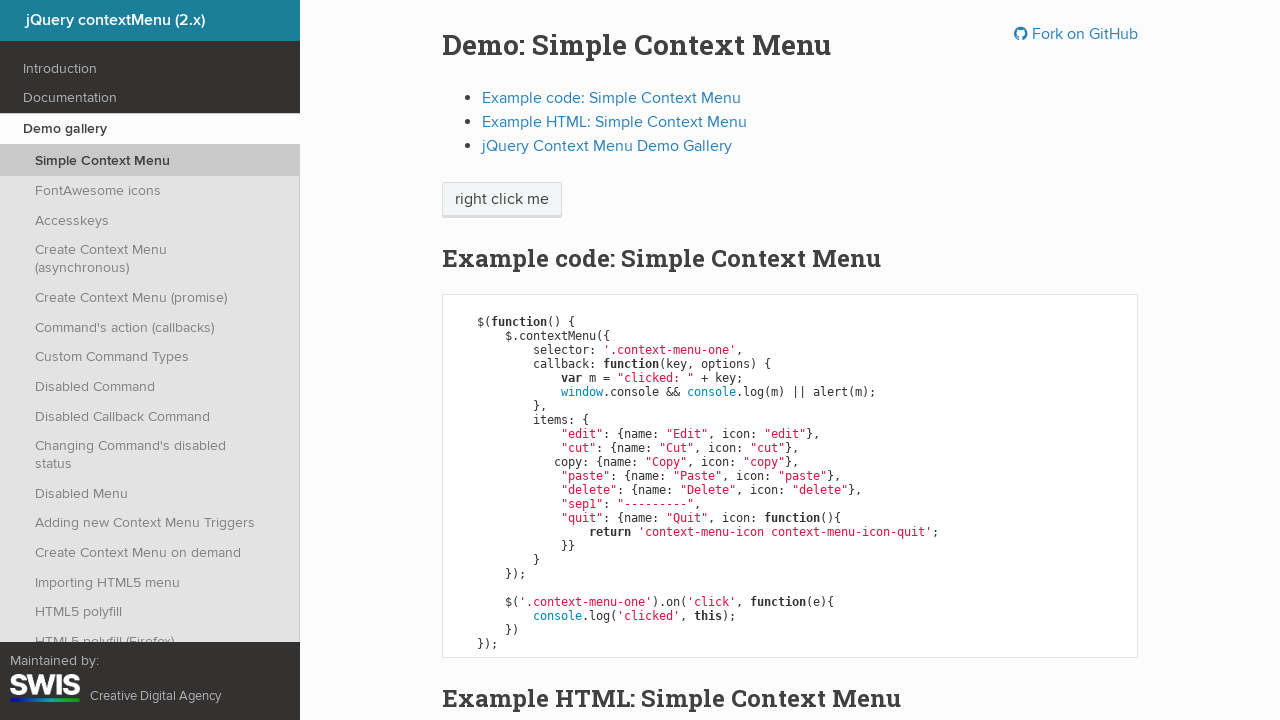

Located the context menu button element
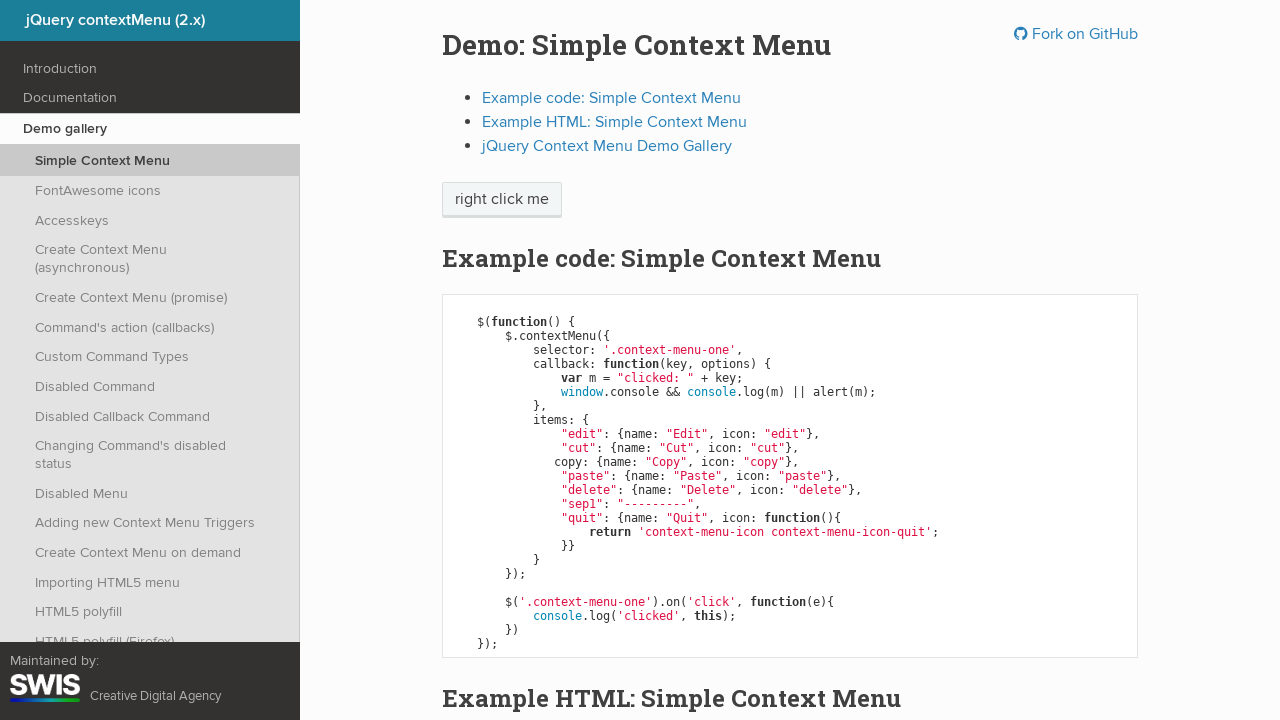

Right-clicked on the context menu button at (502, 200) on xpath=//span[@class='context-menu-one btn btn-neutral']
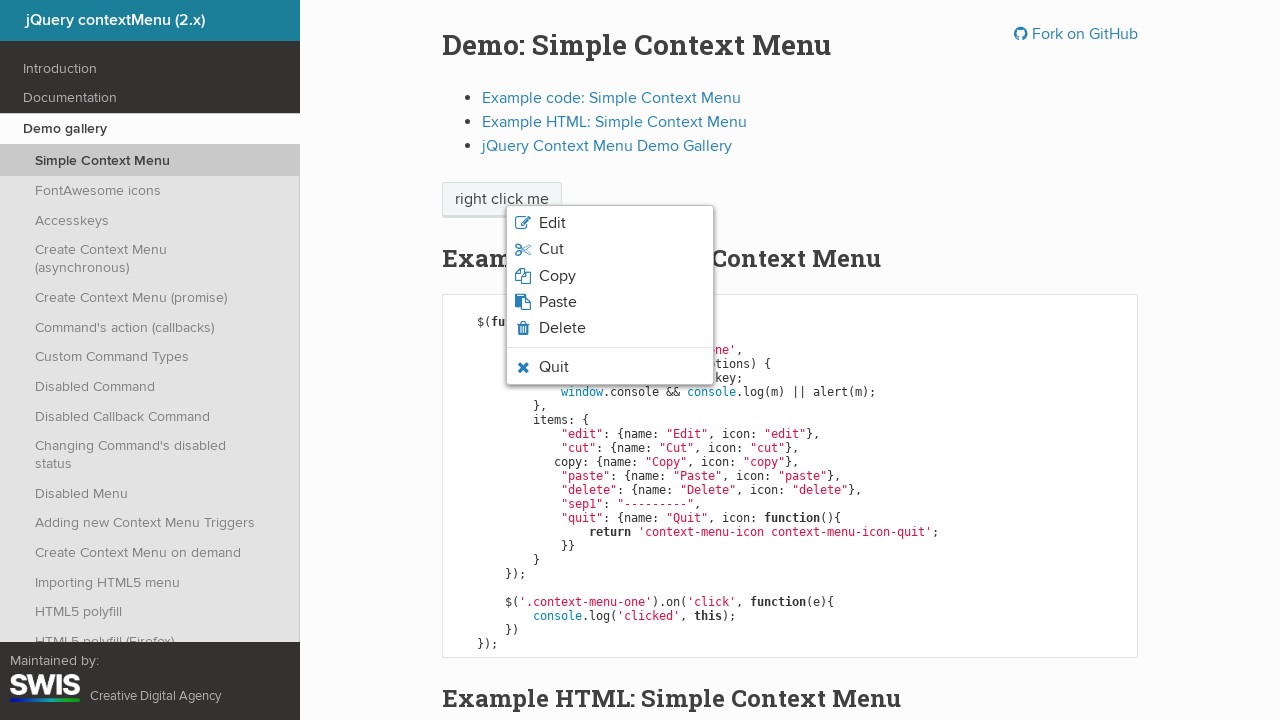

Selected 'Copy' from the context menu at (557, 276) on xpath=//span[normalize-space()='Copy']
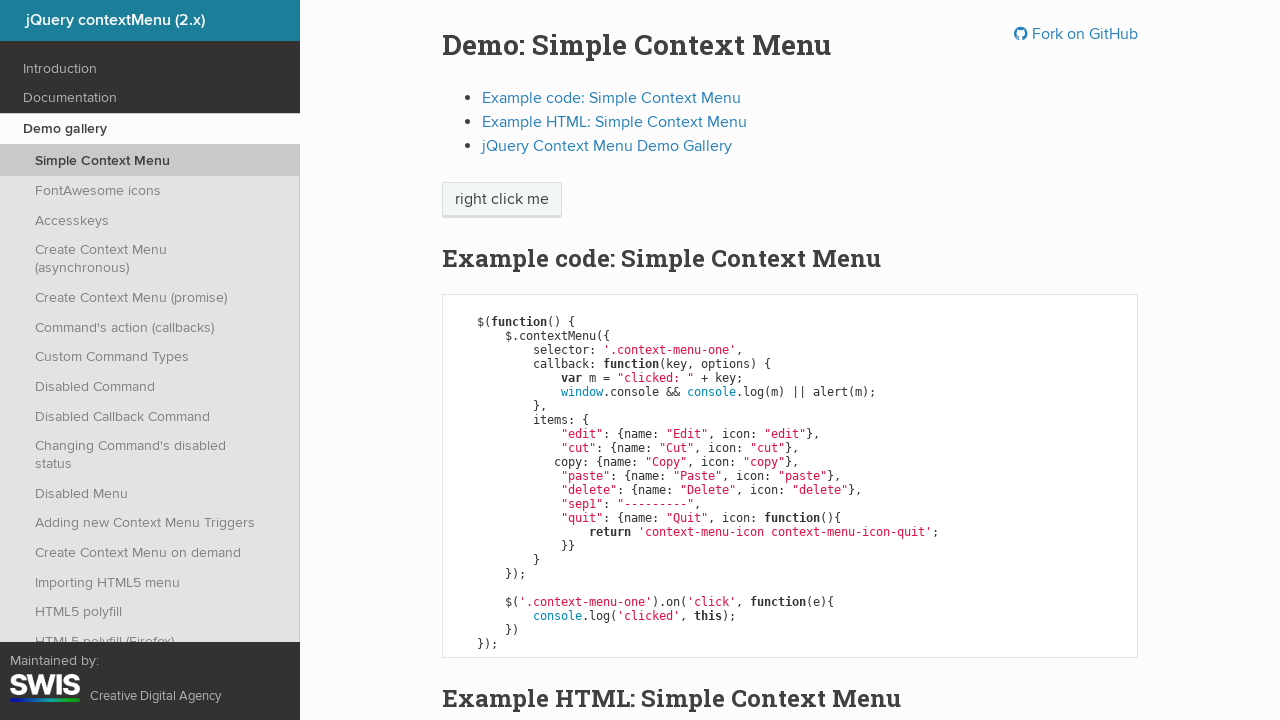

Set up dialog handler to accept alerts
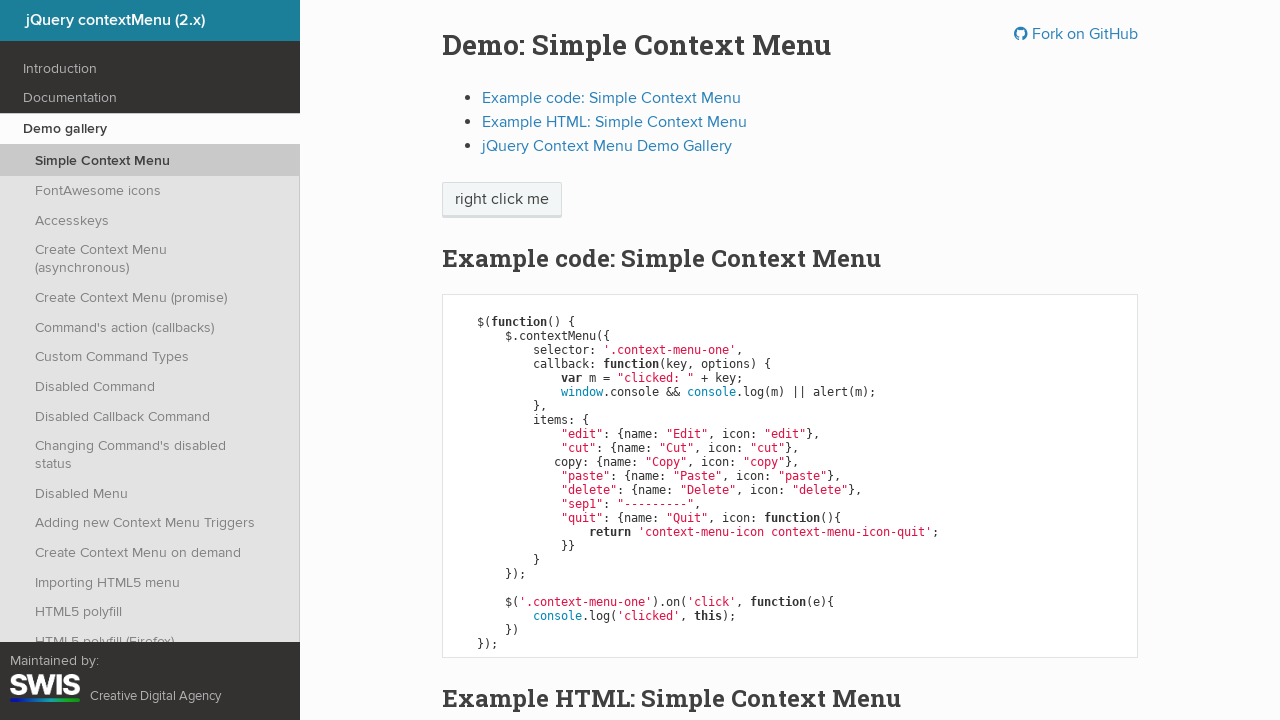

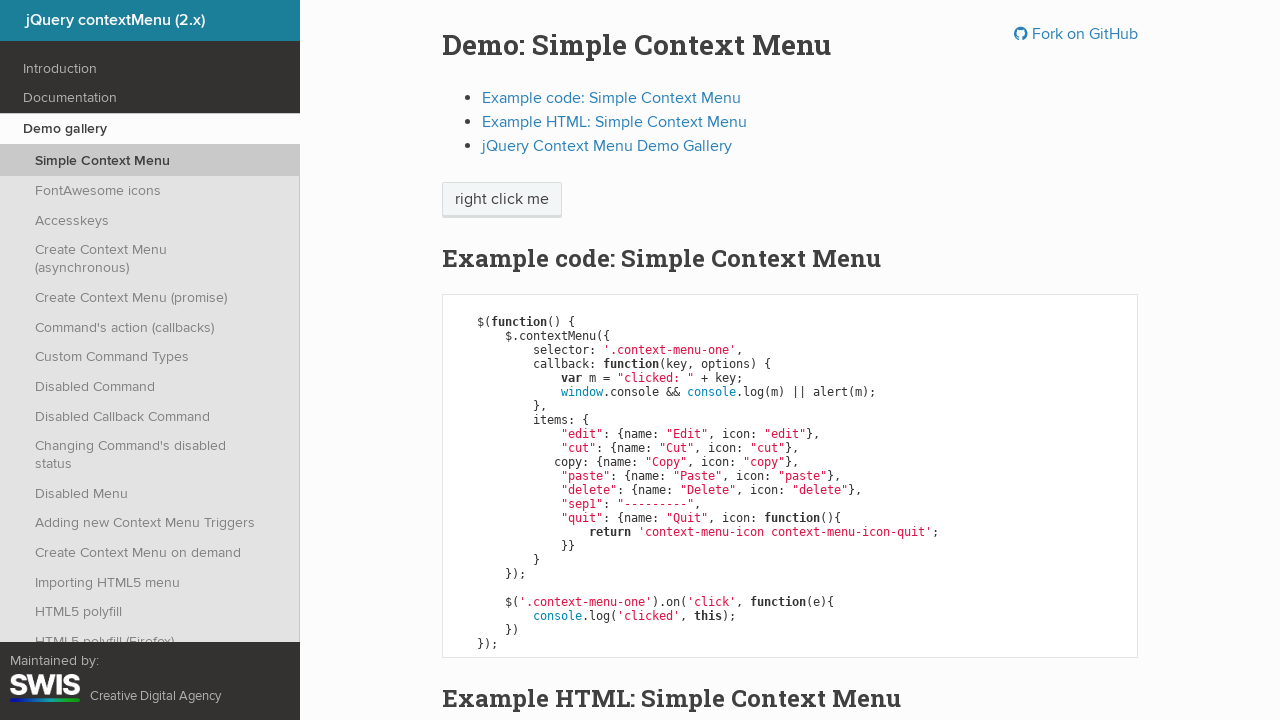